Tests window handling by clicking a link that opens a new window, switching between windows, and verifying page titles

Starting URL: https://the-internet.herokuapp.com/windows

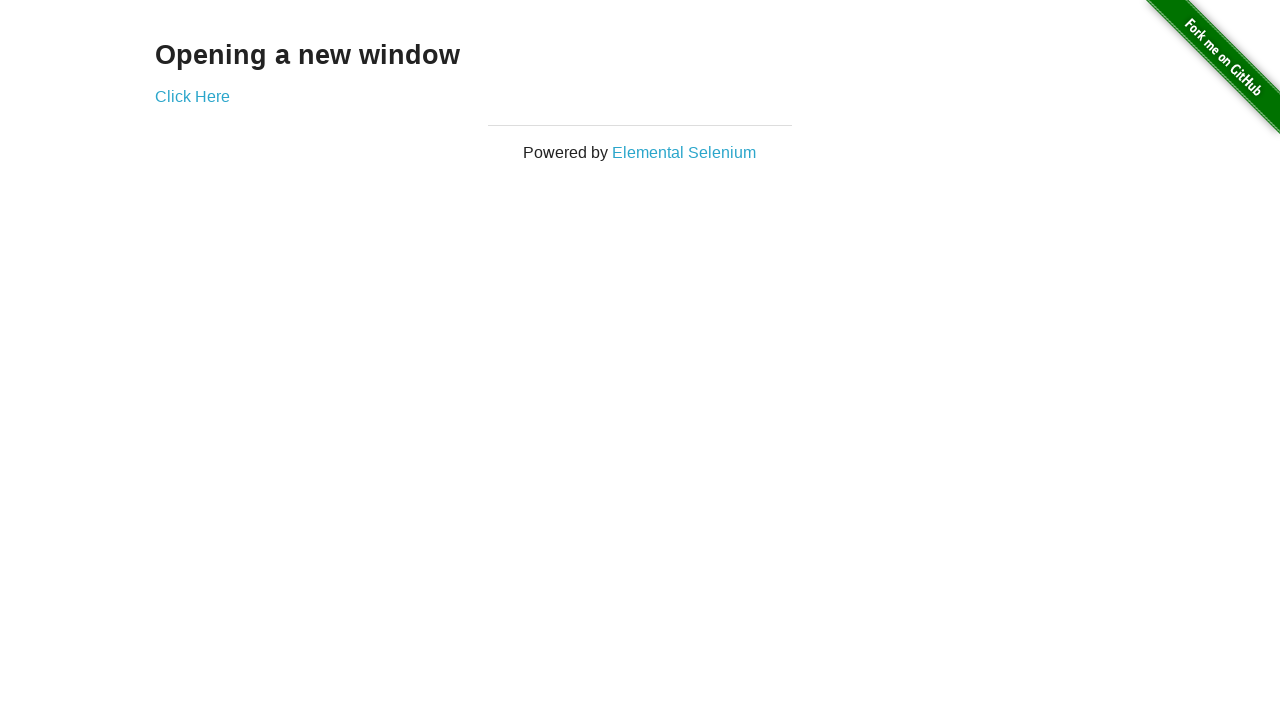

Verified heading text 'Opening a new window' is present
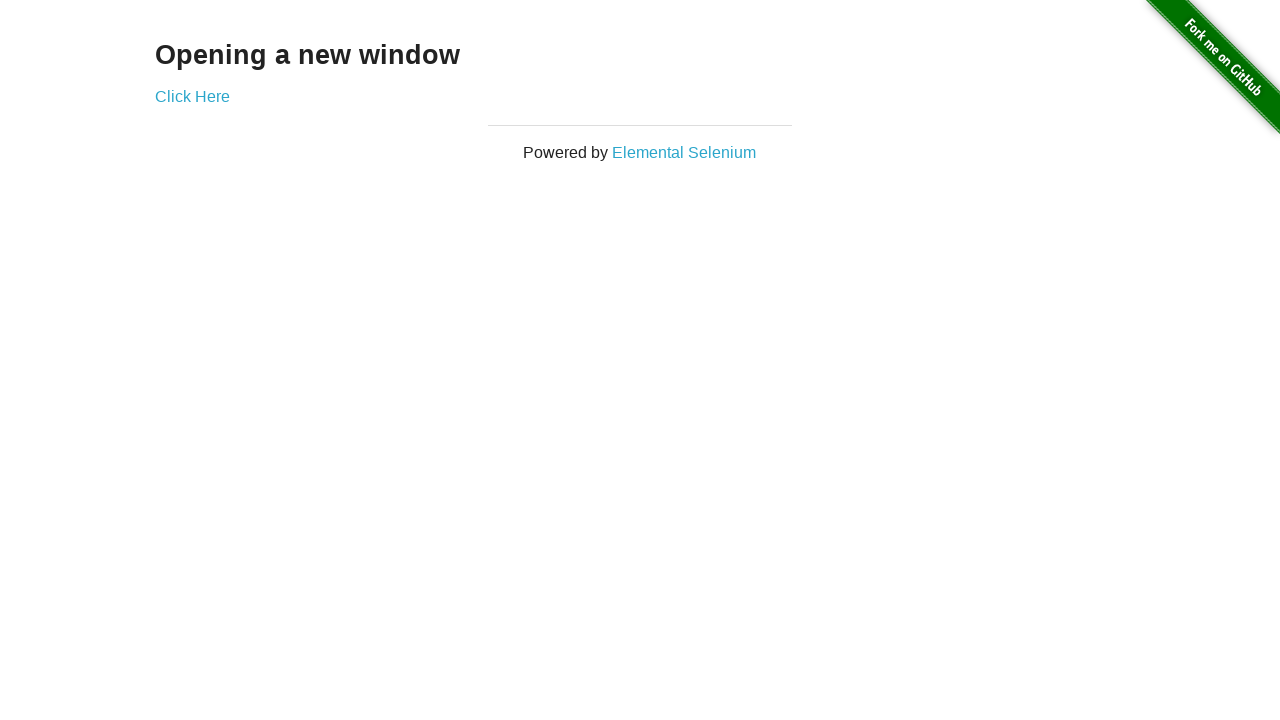

Verified page title is 'The Internet'
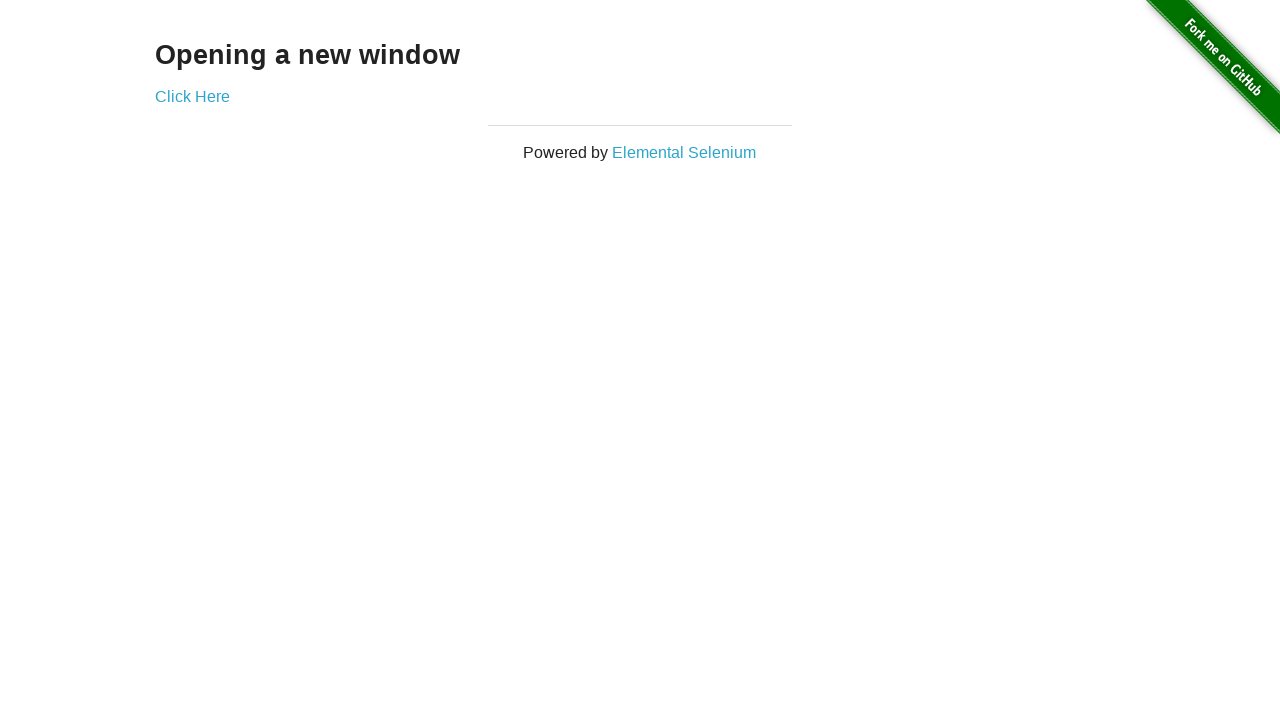

Clicked 'Click Here' link to open new window at (192, 96) on text=Click Here
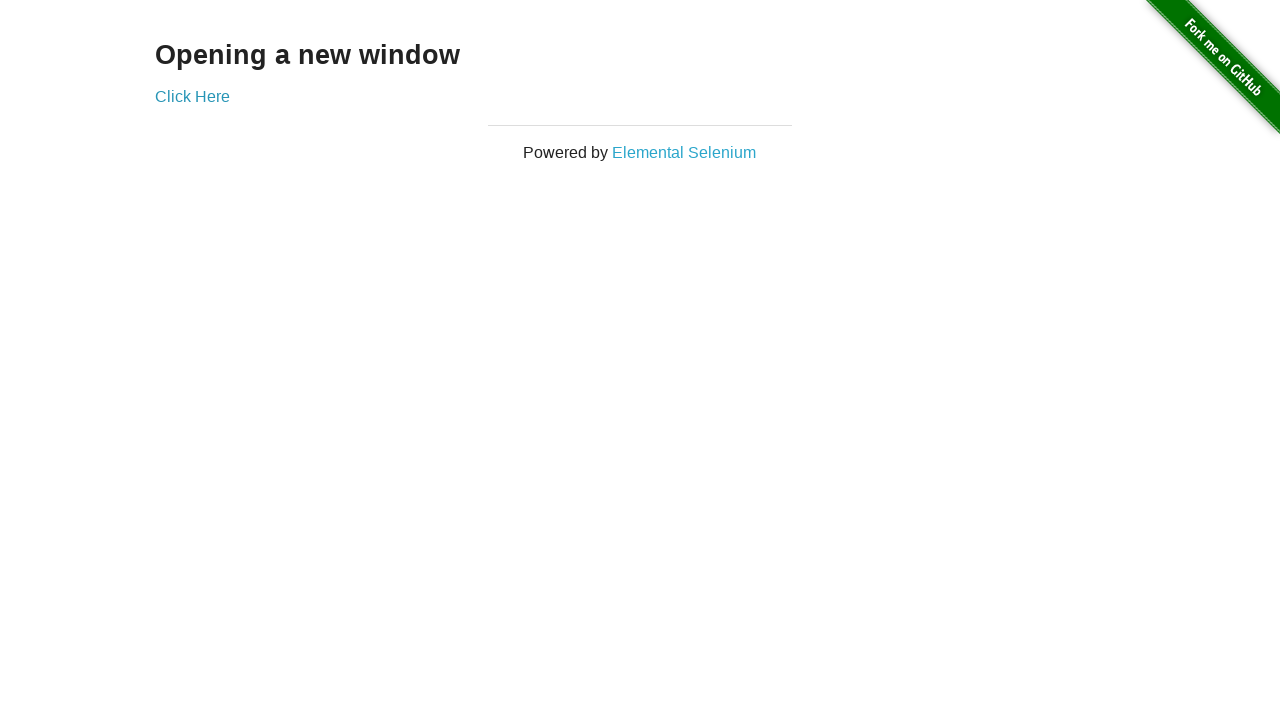

New window page loaded
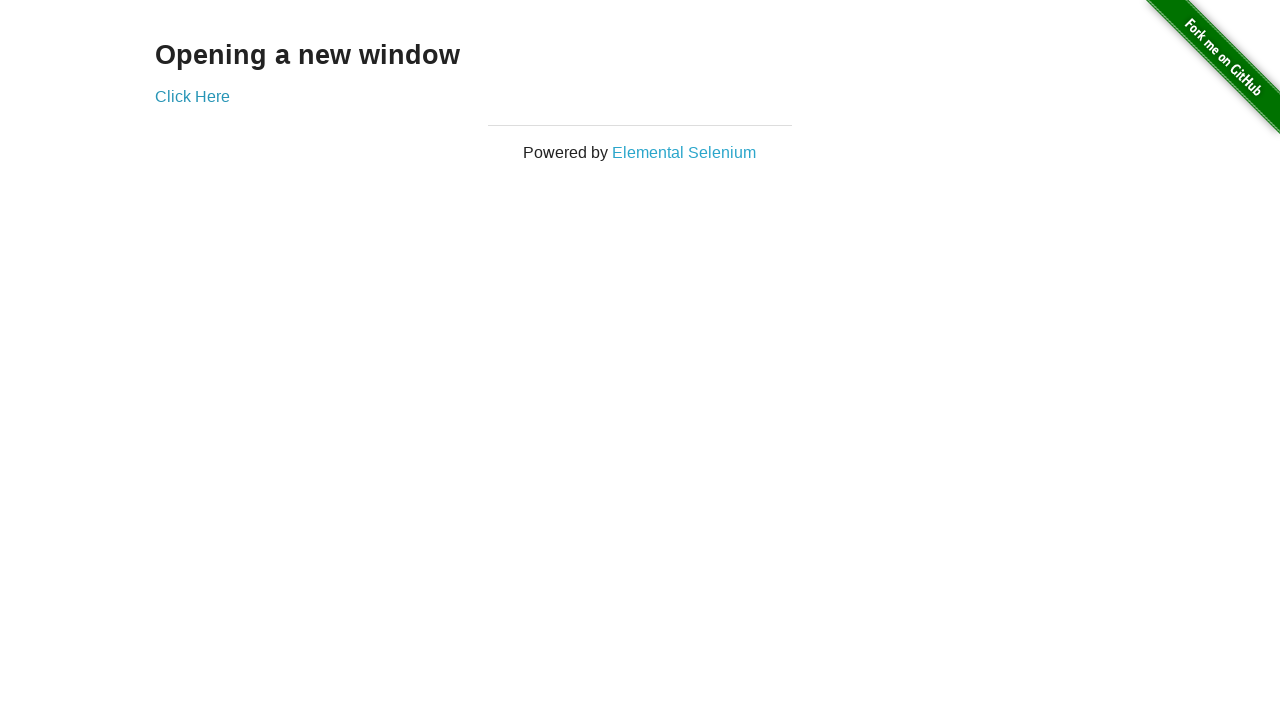

Verified new window title is 'New Window'
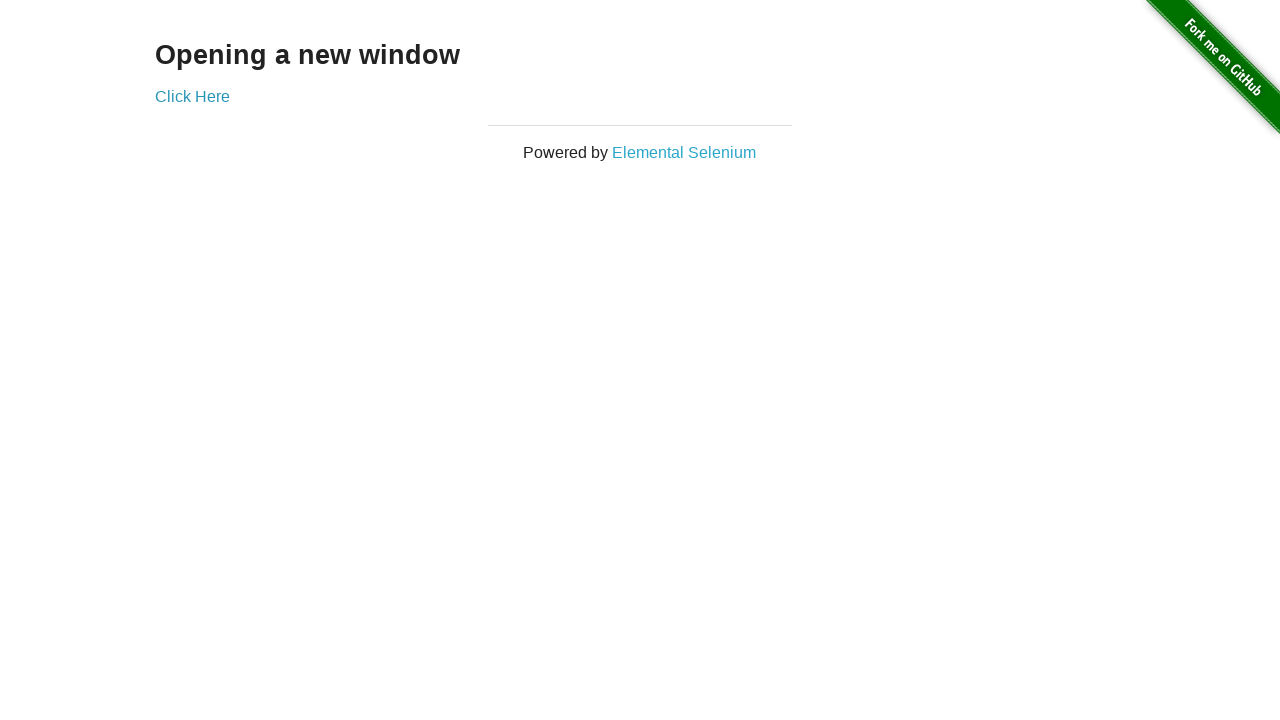

Switched back to original window and verified title is 'The Internet'
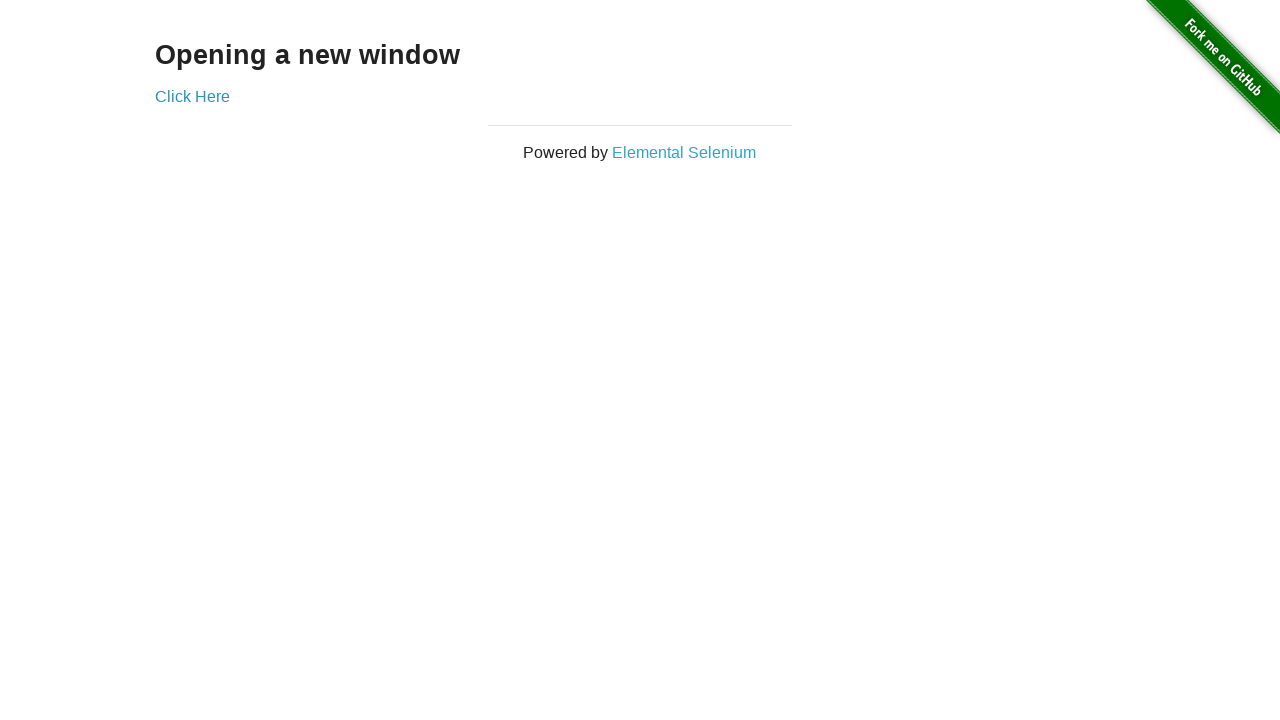

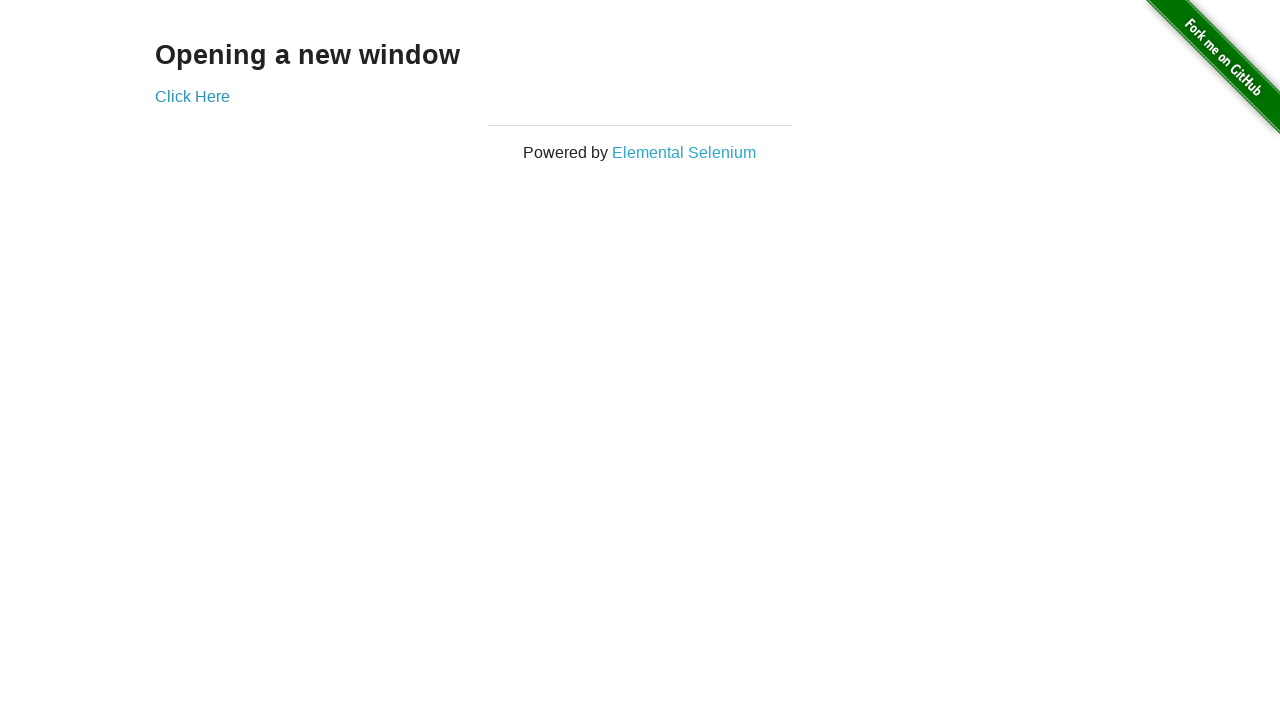